Tests that new todo items are appended to the bottom of the list by creating 3 items

Starting URL: https://demo.playwright.dev/todomvc

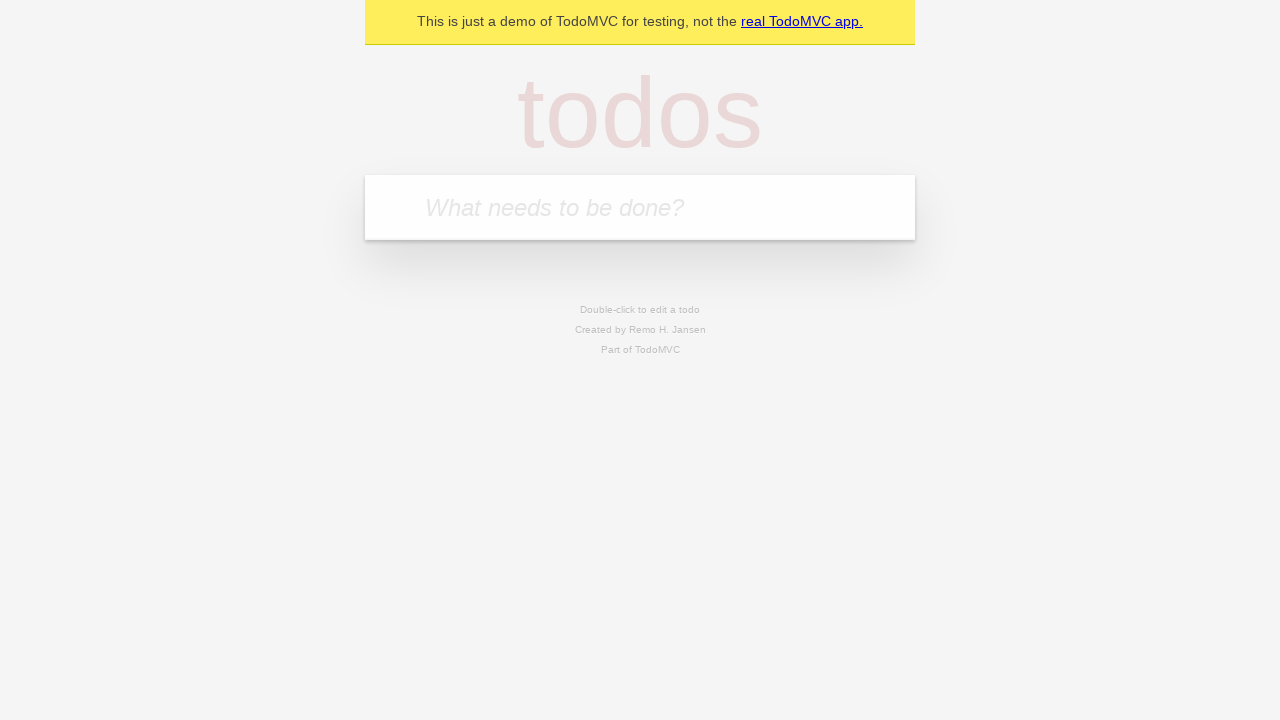

Filled new todo input with 'buy some cheese' on .new-todo
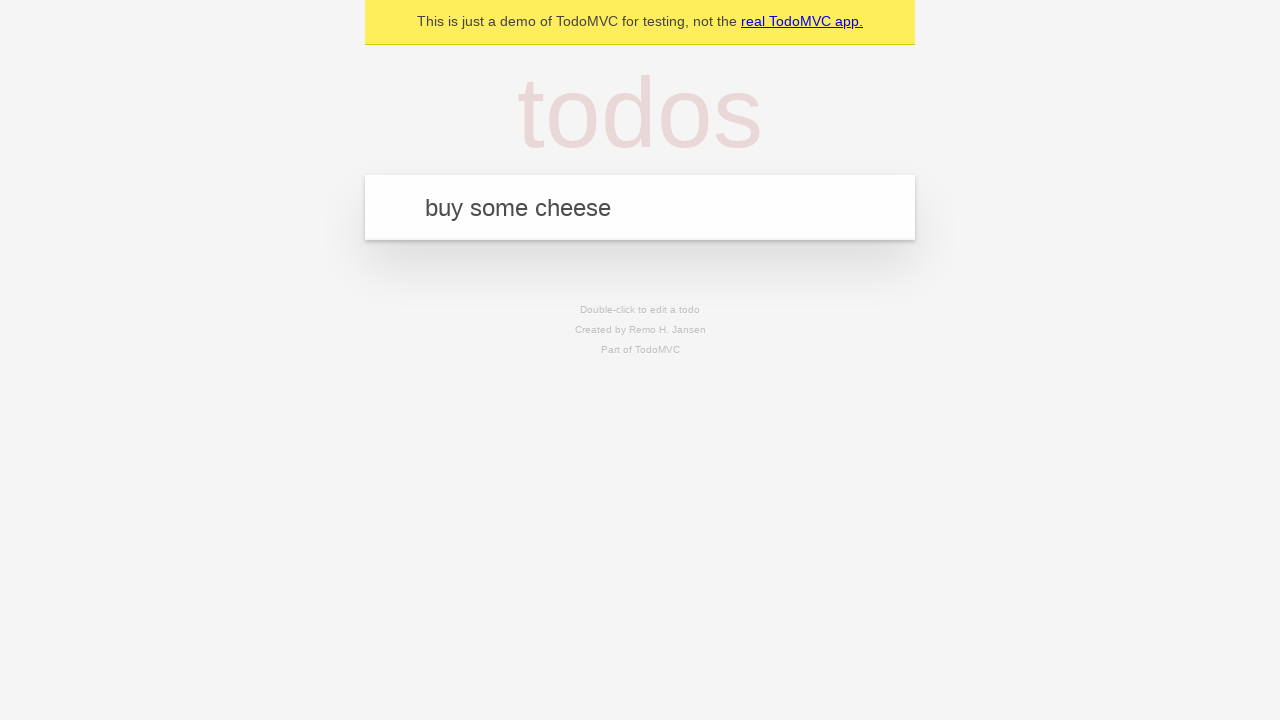

Pressed Enter to create first todo item on .new-todo
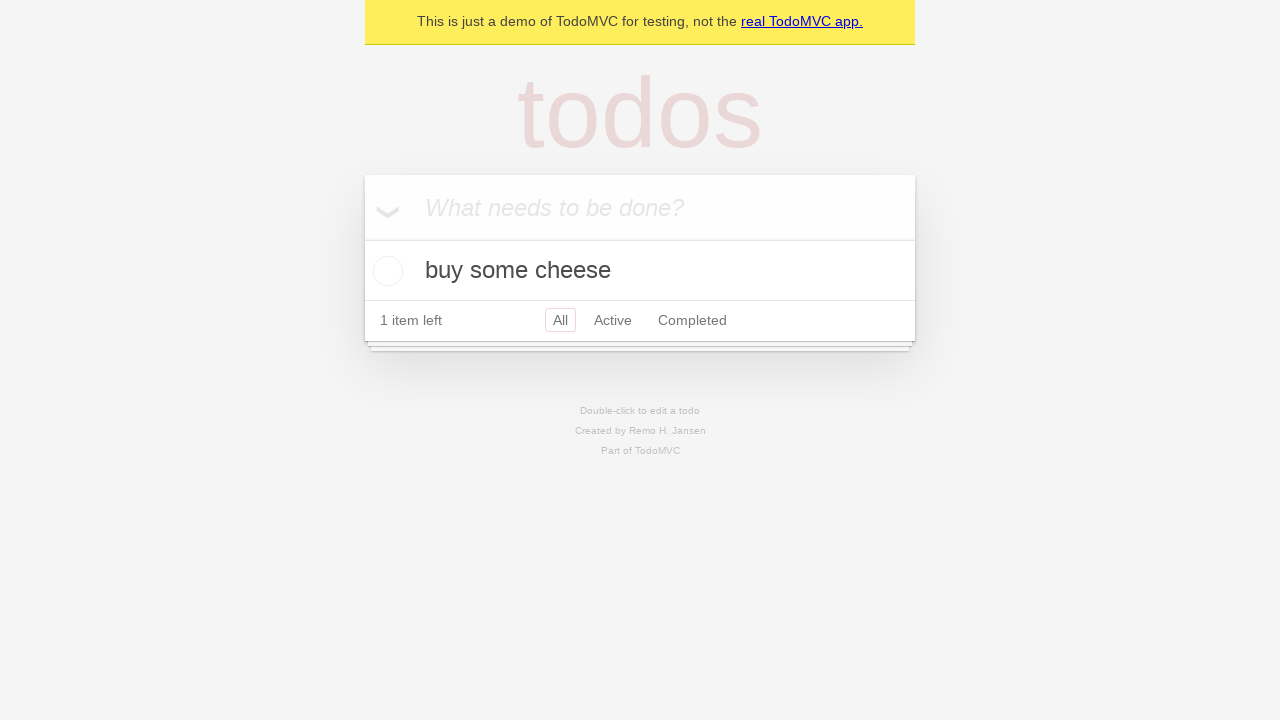

Filled new todo input with 'feed the cat' on .new-todo
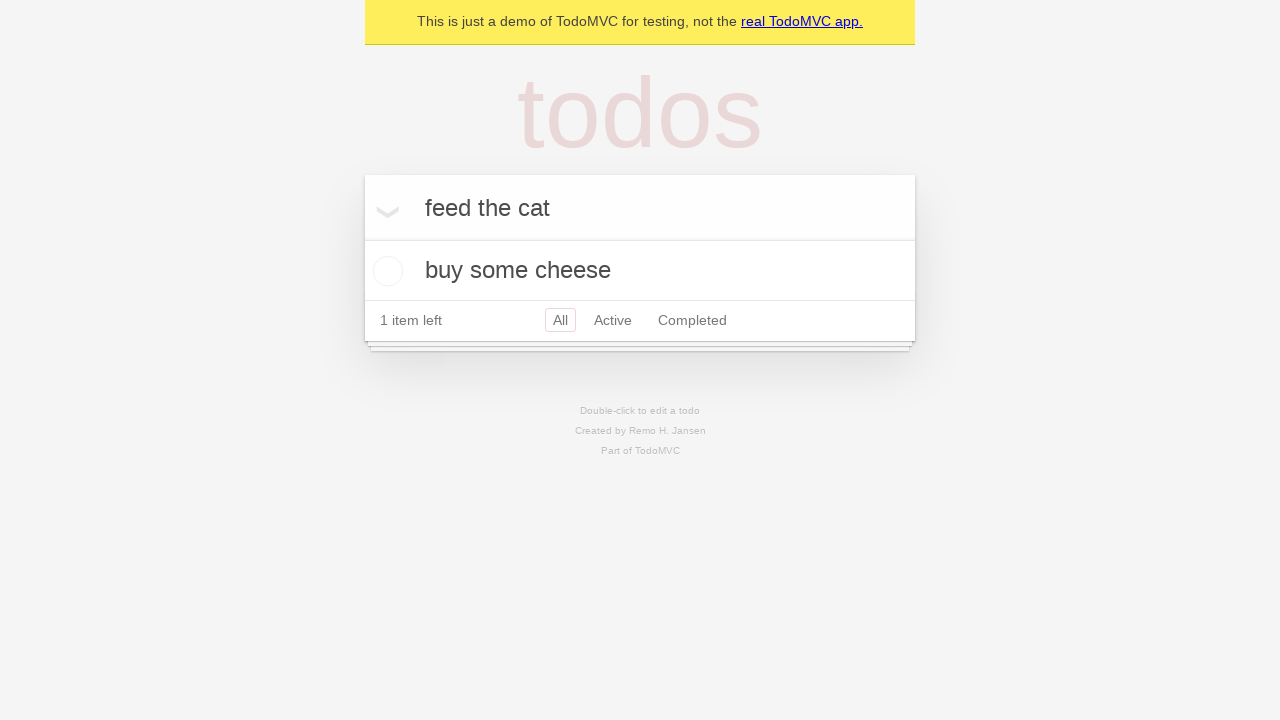

Pressed Enter to create second todo item on .new-todo
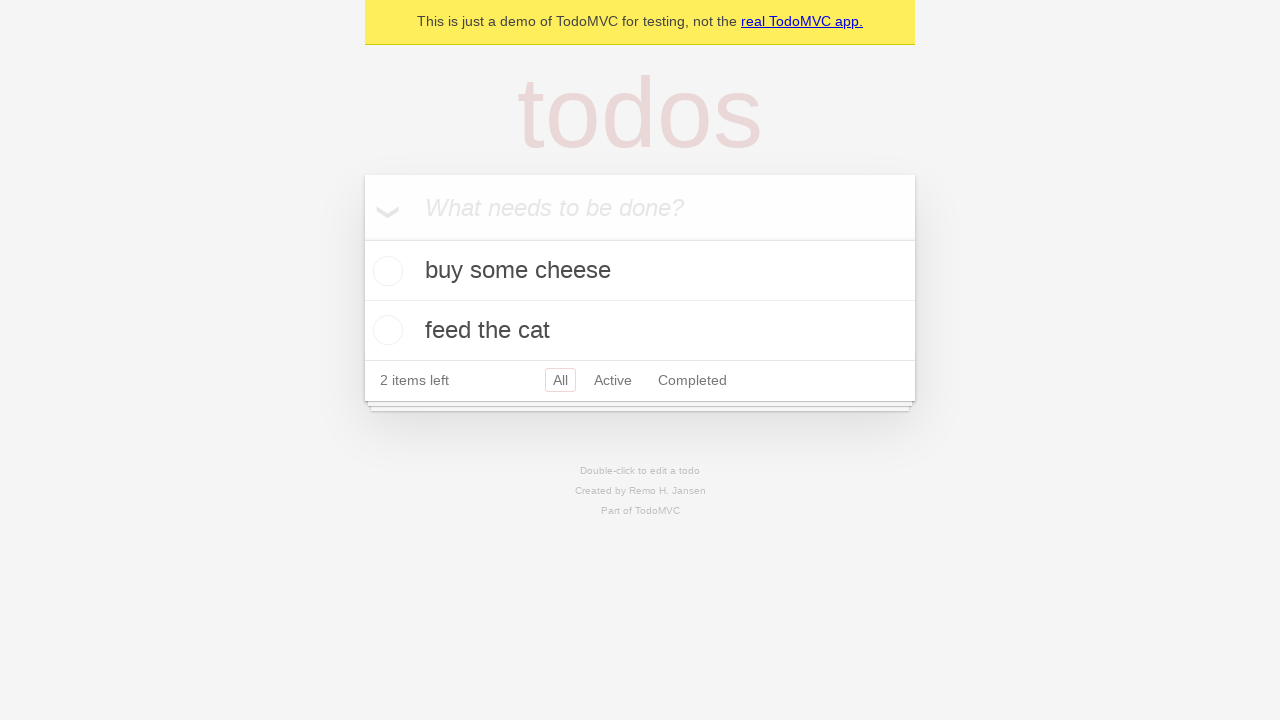

Filled new todo input with 'book a doctors appointment' on .new-todo
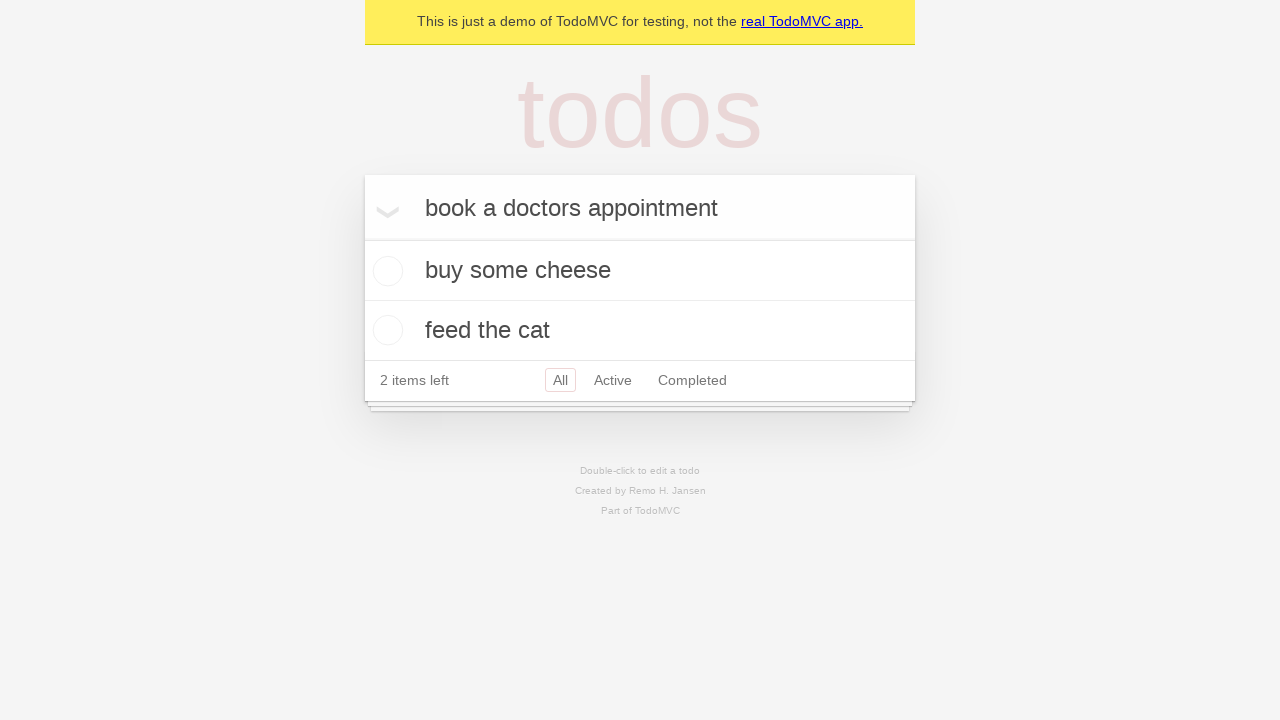

Pressed Enter to create third todo item on .new-todo
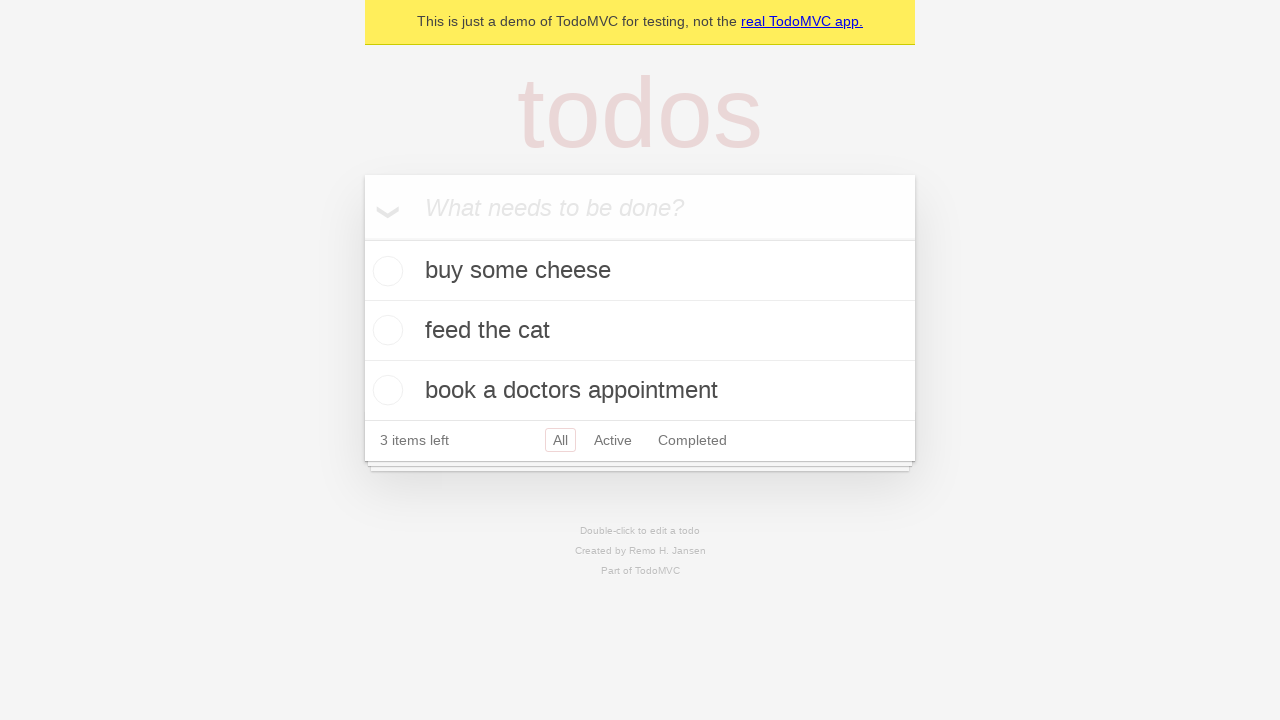

Todo count selector loaded, confirming all 3 items were appended to the list
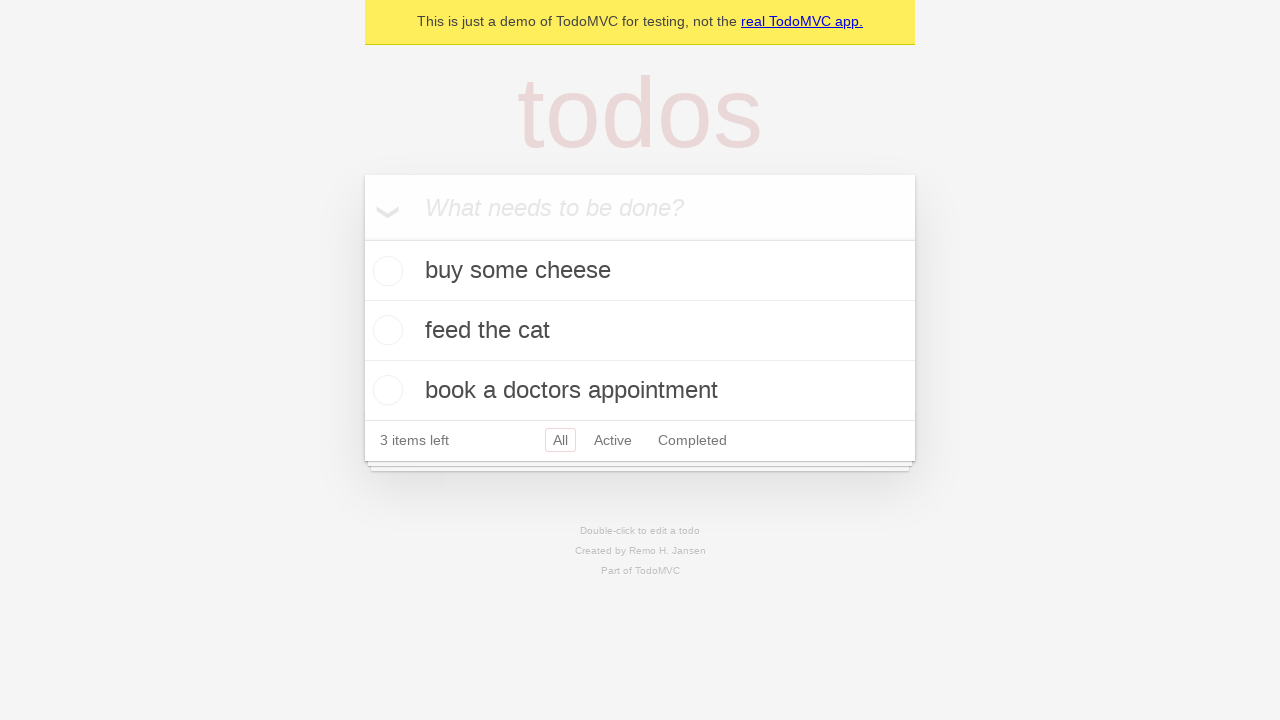

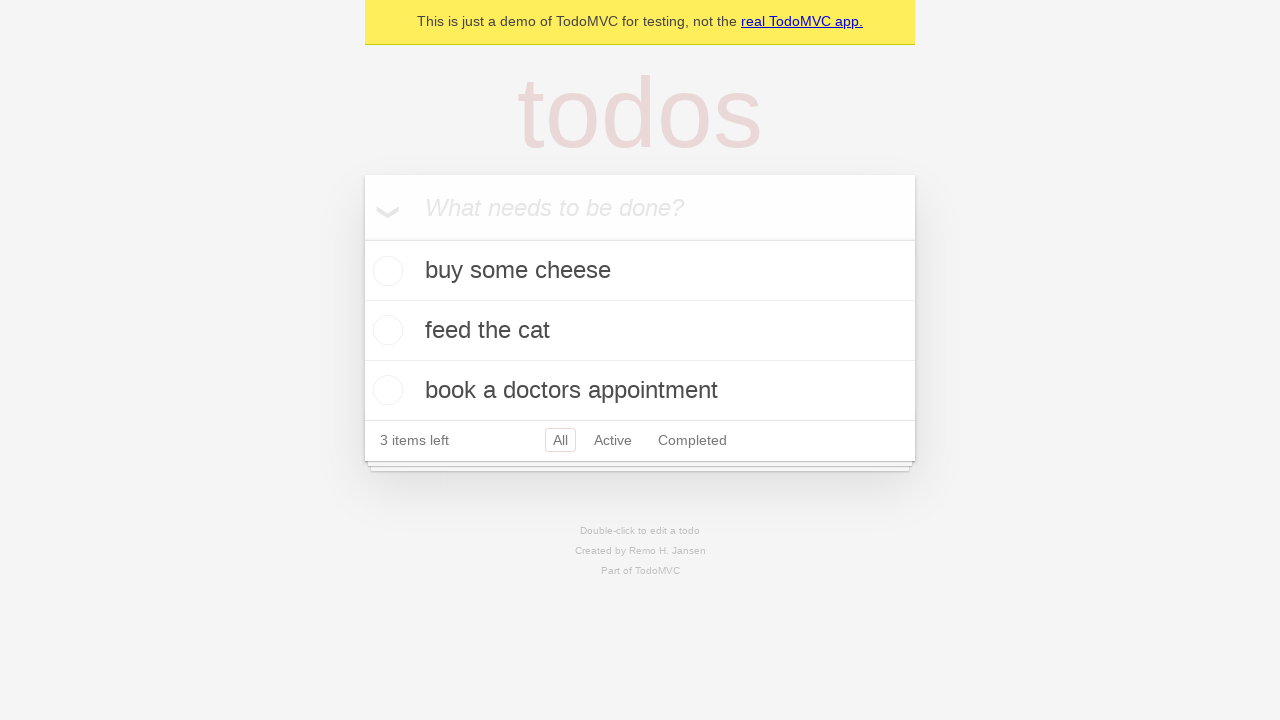